Tests Salesforce login form validation by attempting to login with invalid credentials and verifying the error message

Starting URL: https://login.salesforce.com/?locale=eu

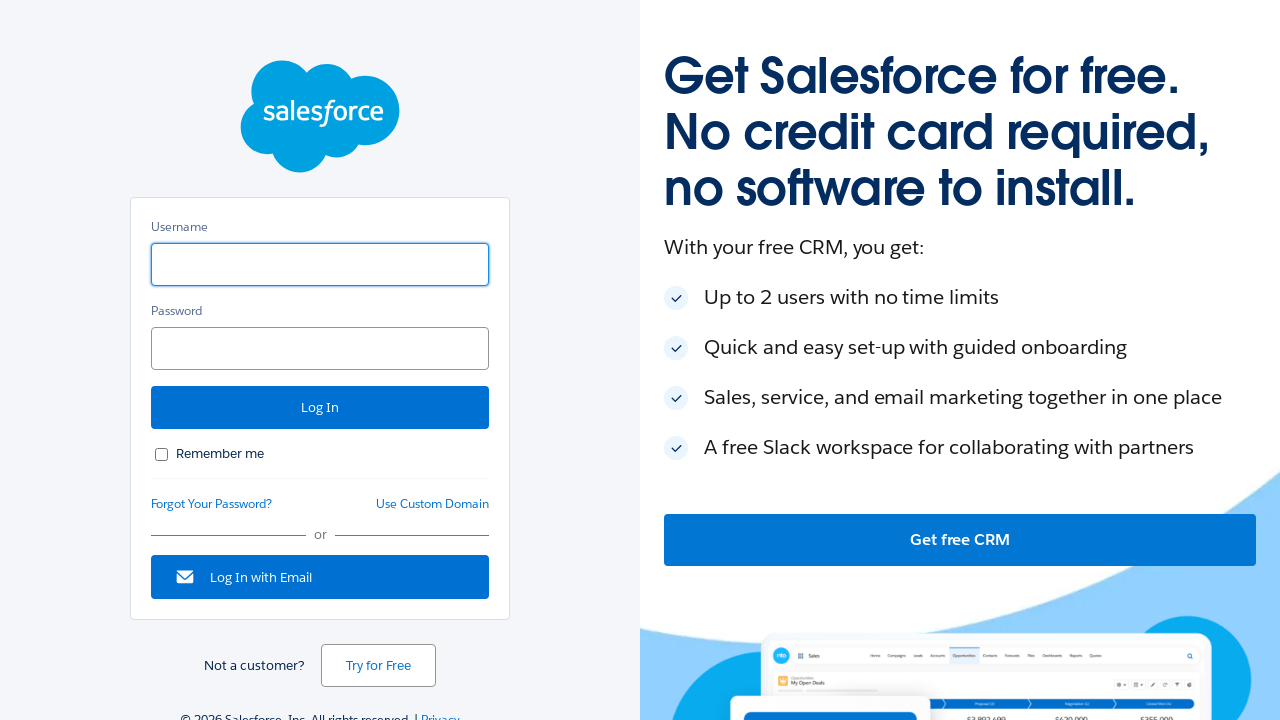

Filled username field with 'Dummyname' on #username
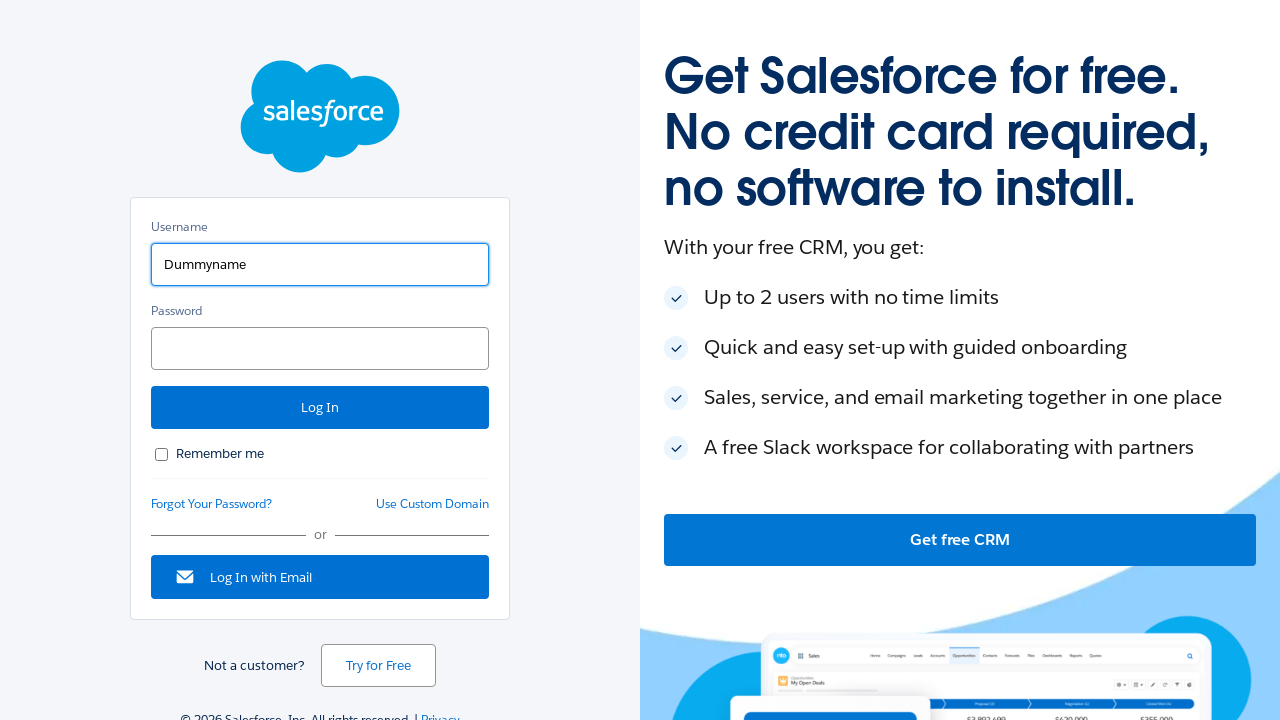

Filled password field with '12345' on input[name='pw']
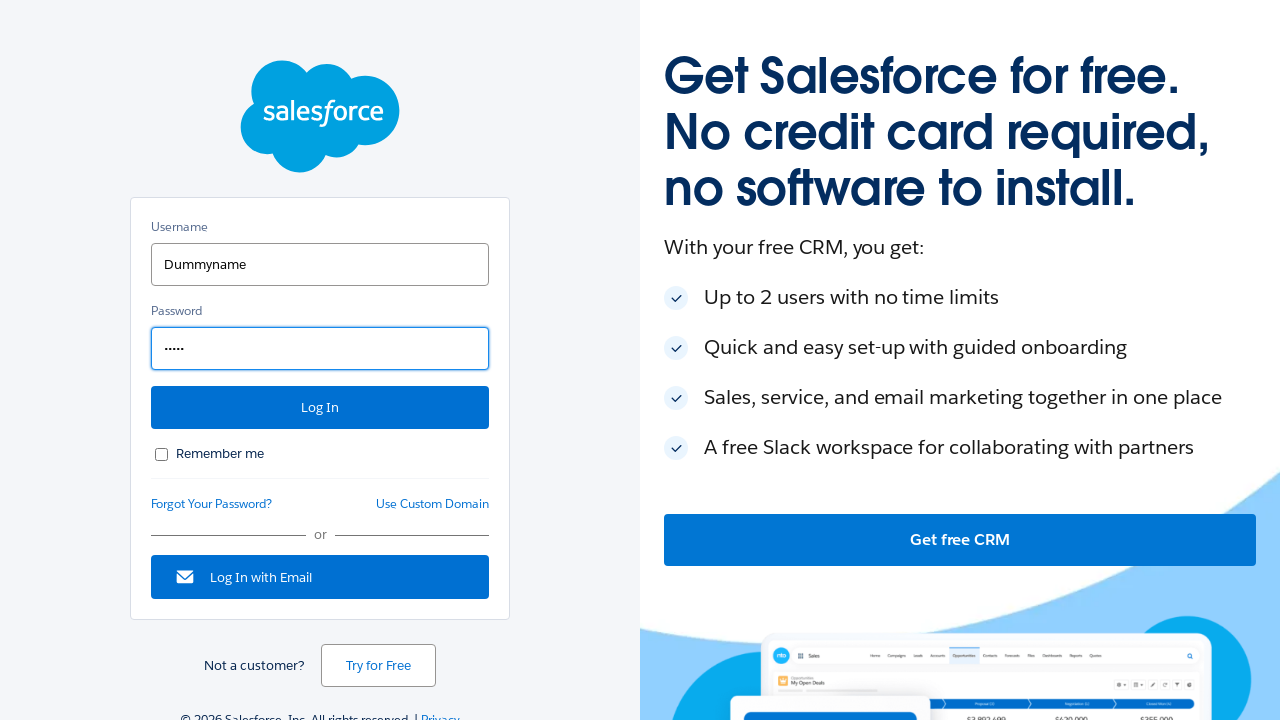

Clicked login button using xpath at (320, 408) on xpath=//*[@id='Login']
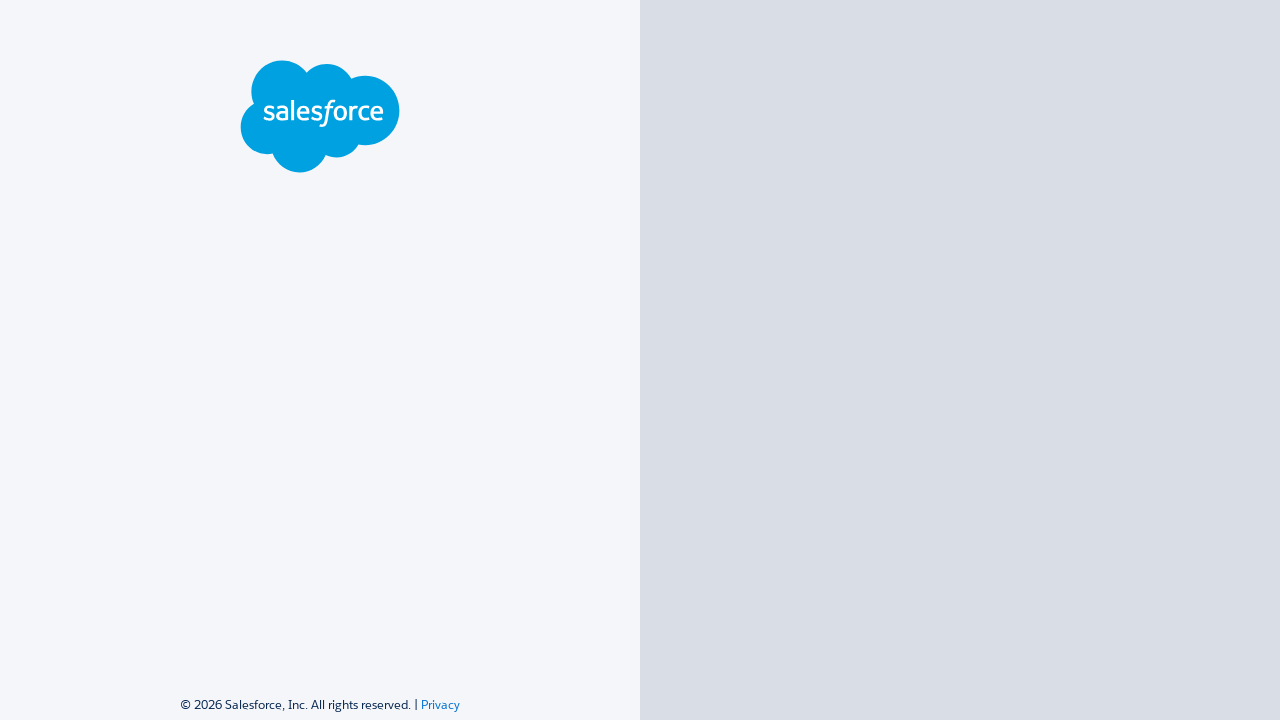

Error message appeared on login form
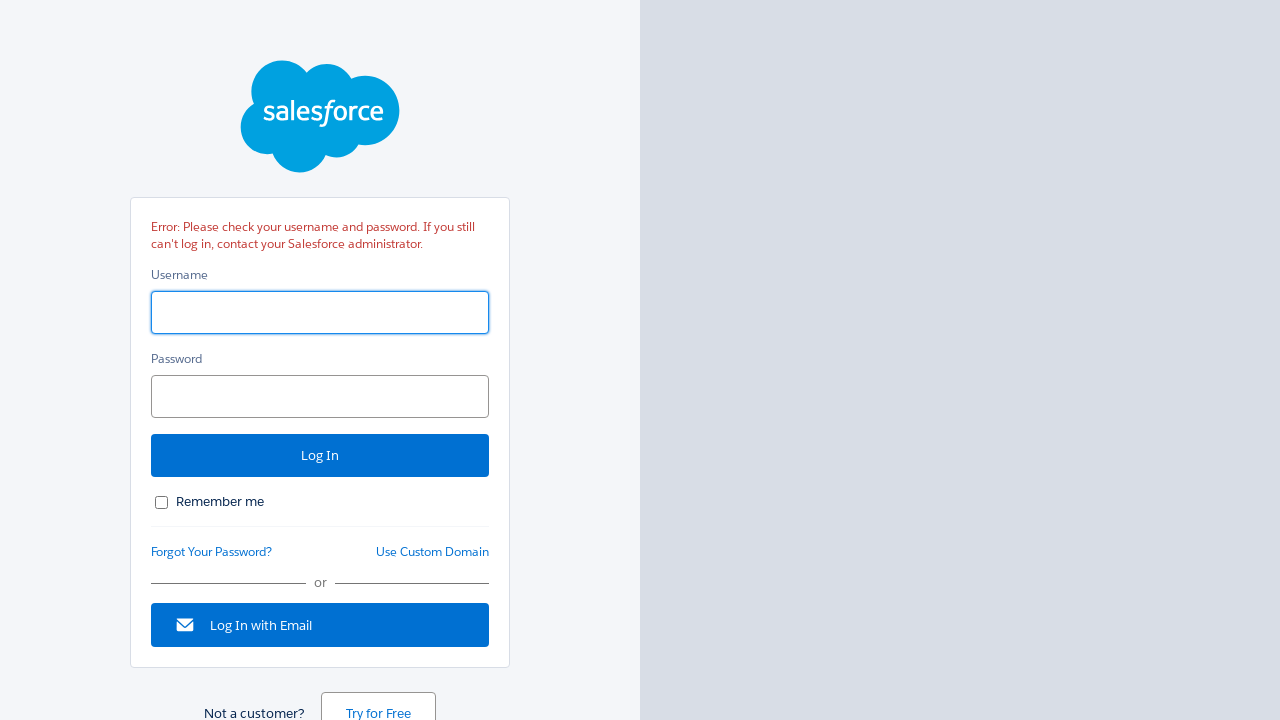

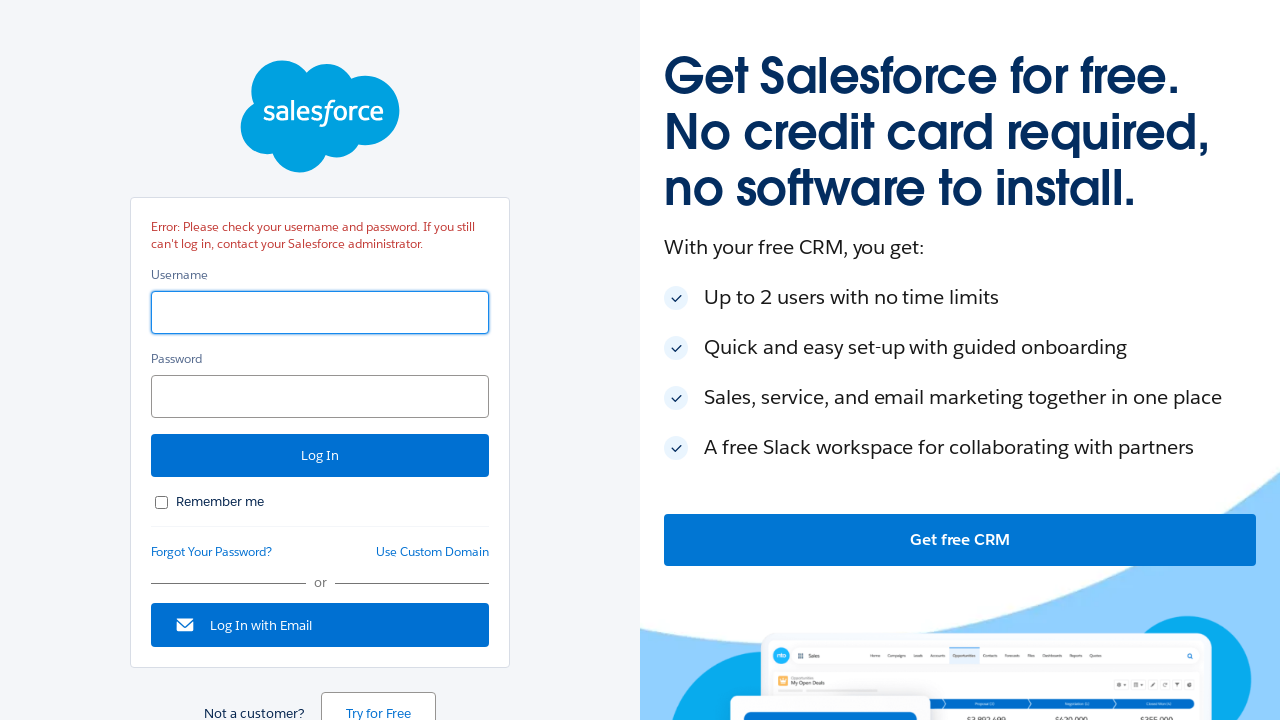